Tests that entered text is trimmed when editing a todo item

Starting URL: https://demo.playwright.dev/todomvc

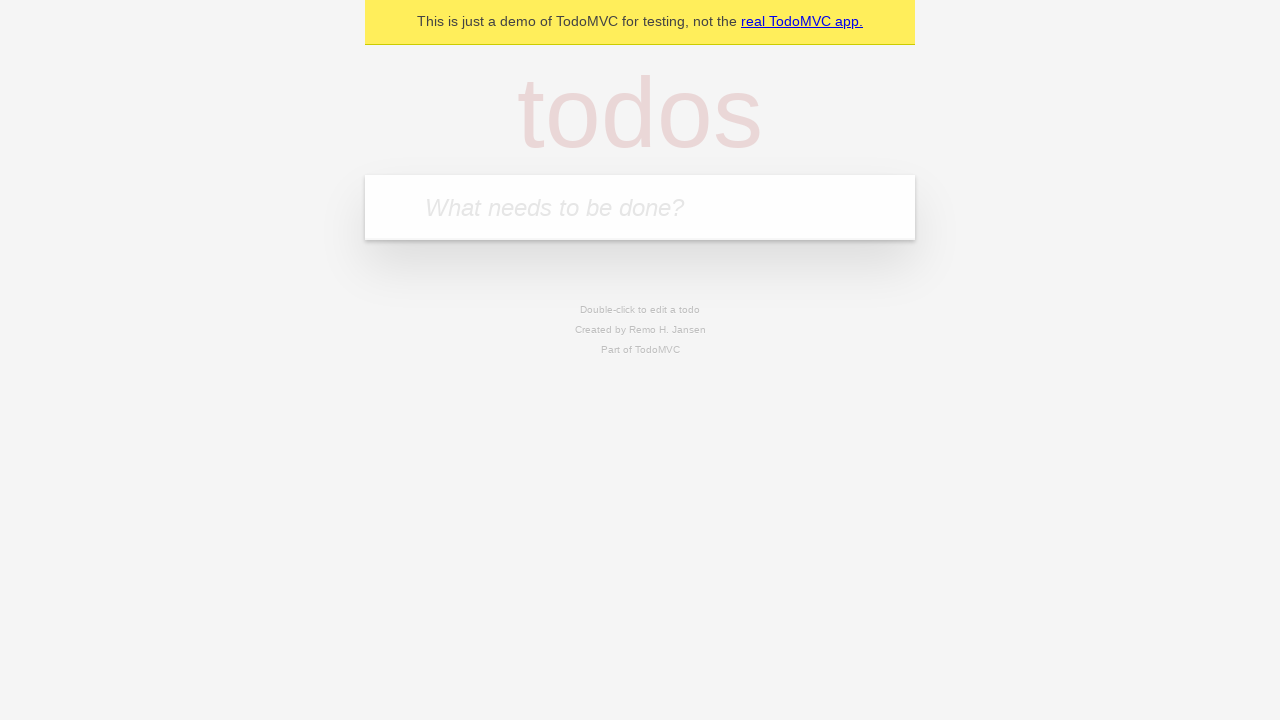

Filled todo input with 'buy some cheese' on internal:attr=[placeholder="What needs to be done?"i]
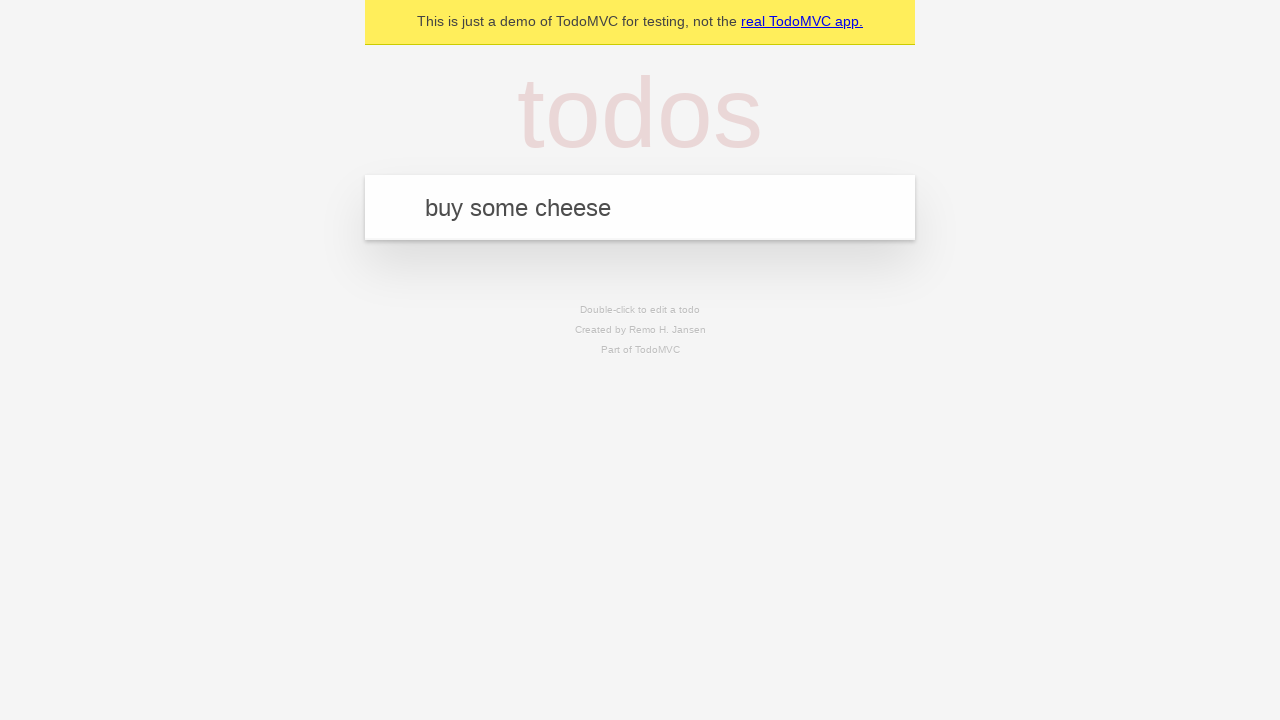

Pressed Enter to create todo 'buy some cheese' on internal:attr=[placeholder="What needs to be done?"i]
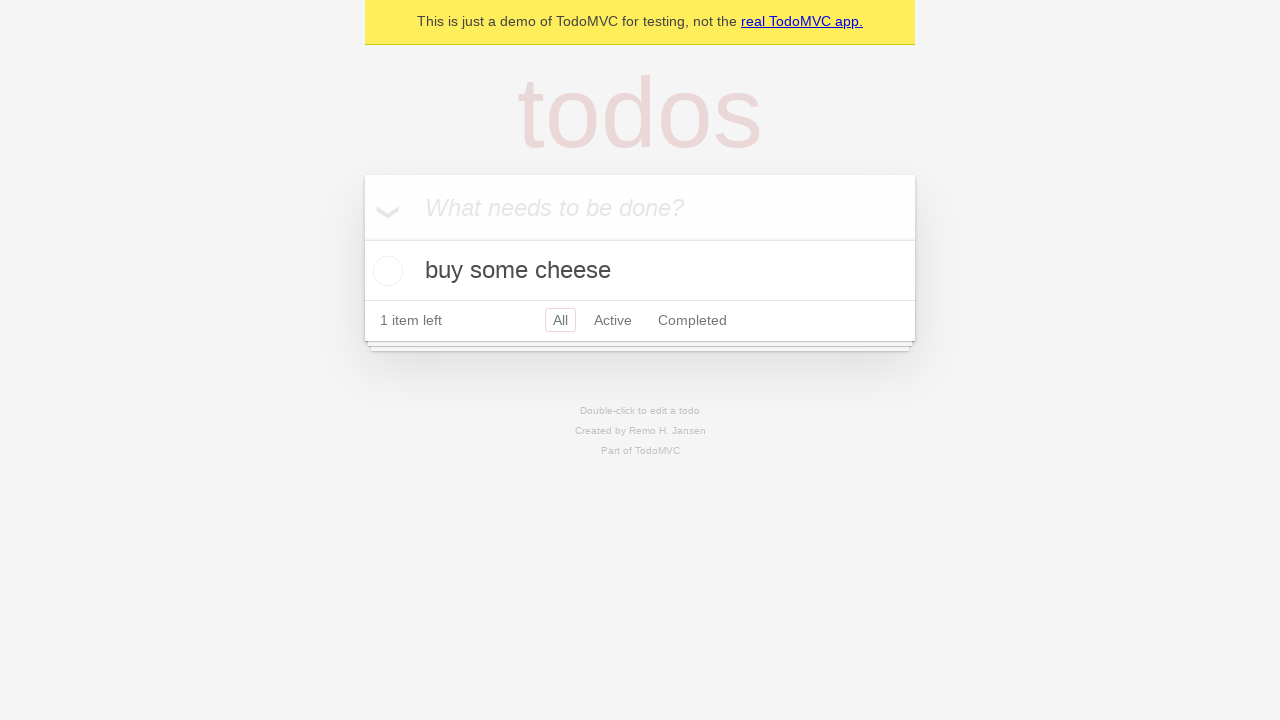

Filled todo input with 'feed the cat' on internal:attr=[placeholder="What needs to be done?"i]
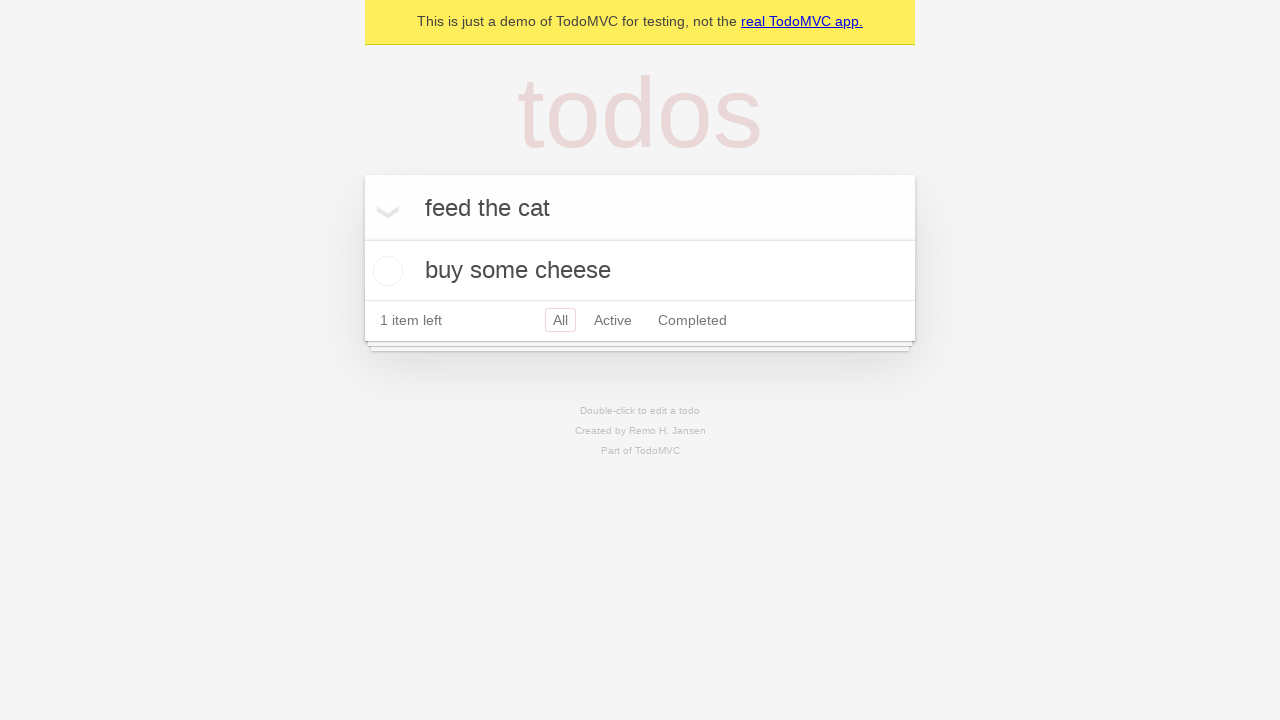

Pressed Enter to create todo 'feed the cat' on internal:attr=[placeholder="What needs to be done?"i]
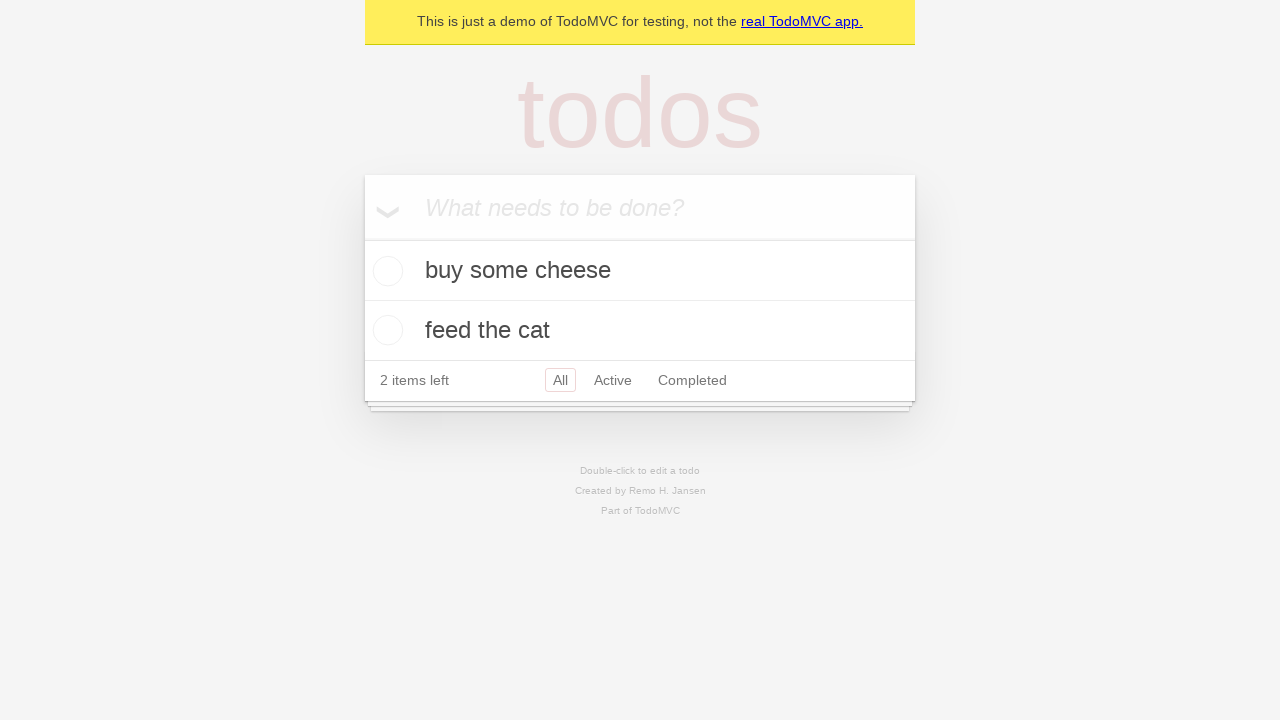

Filled todo input with 'book a doctors appointment' on internal:attr=[placeholder="What needs to be done?"i]
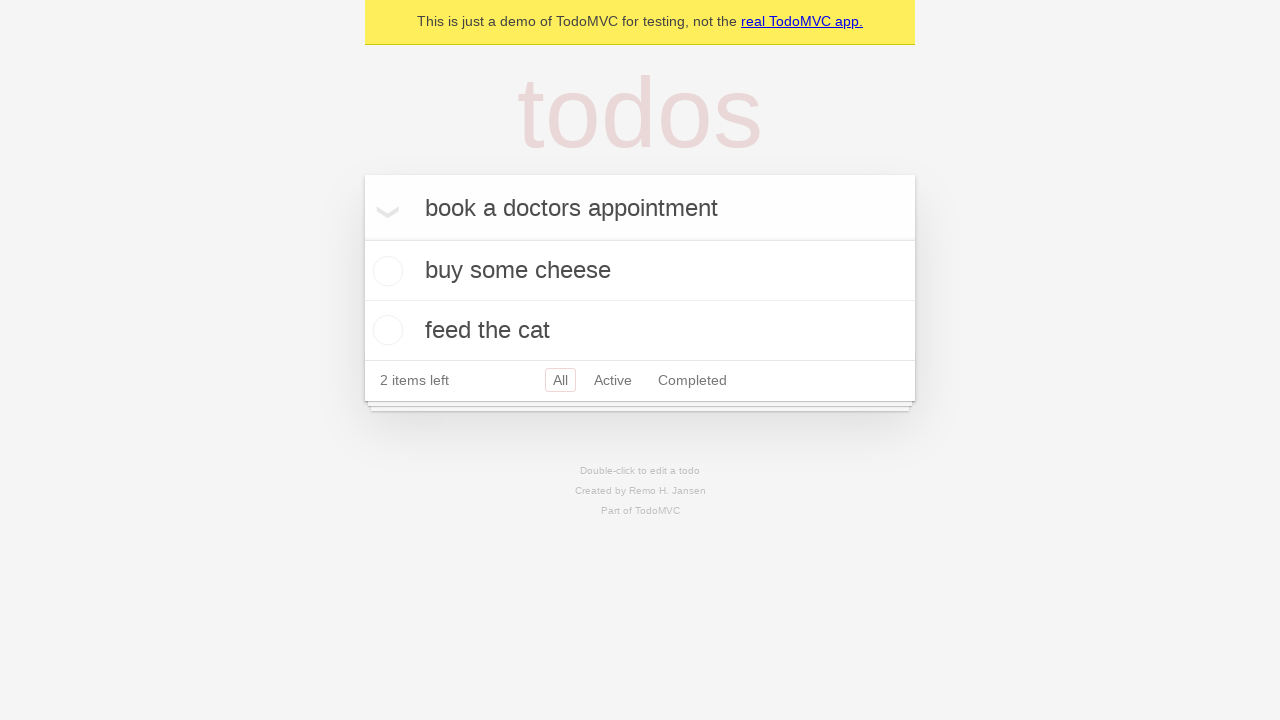

Pressed Enter to create todo 'book a doctors appointment' on internal:attr=[placeholder="What needs to be done?"i]
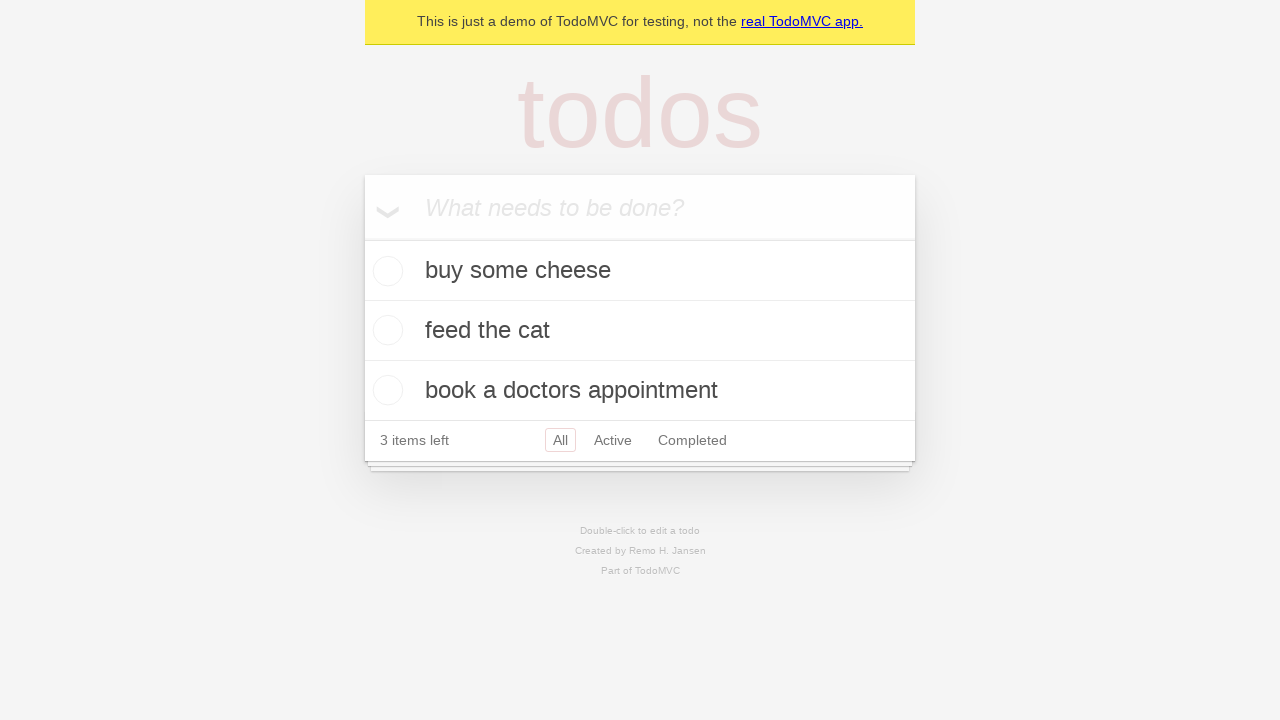

Waited for third todo item to load
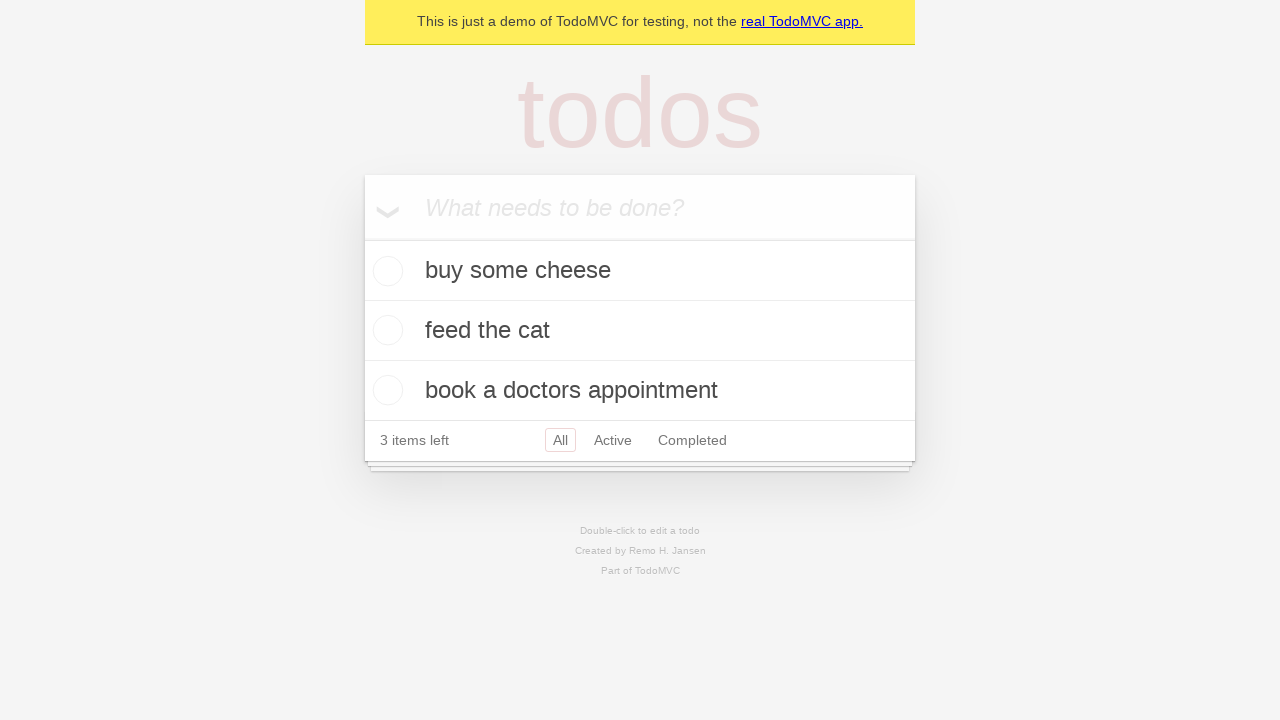

Double-clicked second todo item to enter edit mode at (640, 331) on [data-testid='todo-item'] >> nth=1
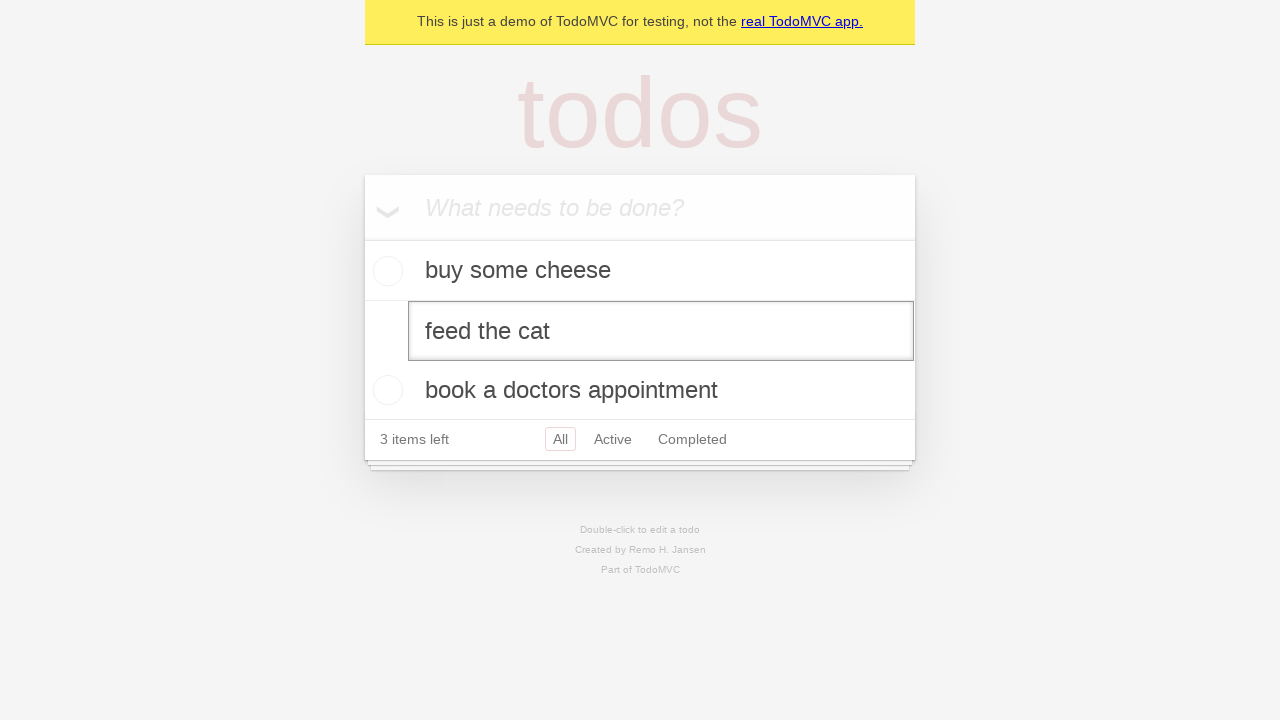

Filled edit field with text surrounded by whitespace on [data-testid='todo-item'] >> nth=1 >> internal:role=textbox[name="Edit"i]
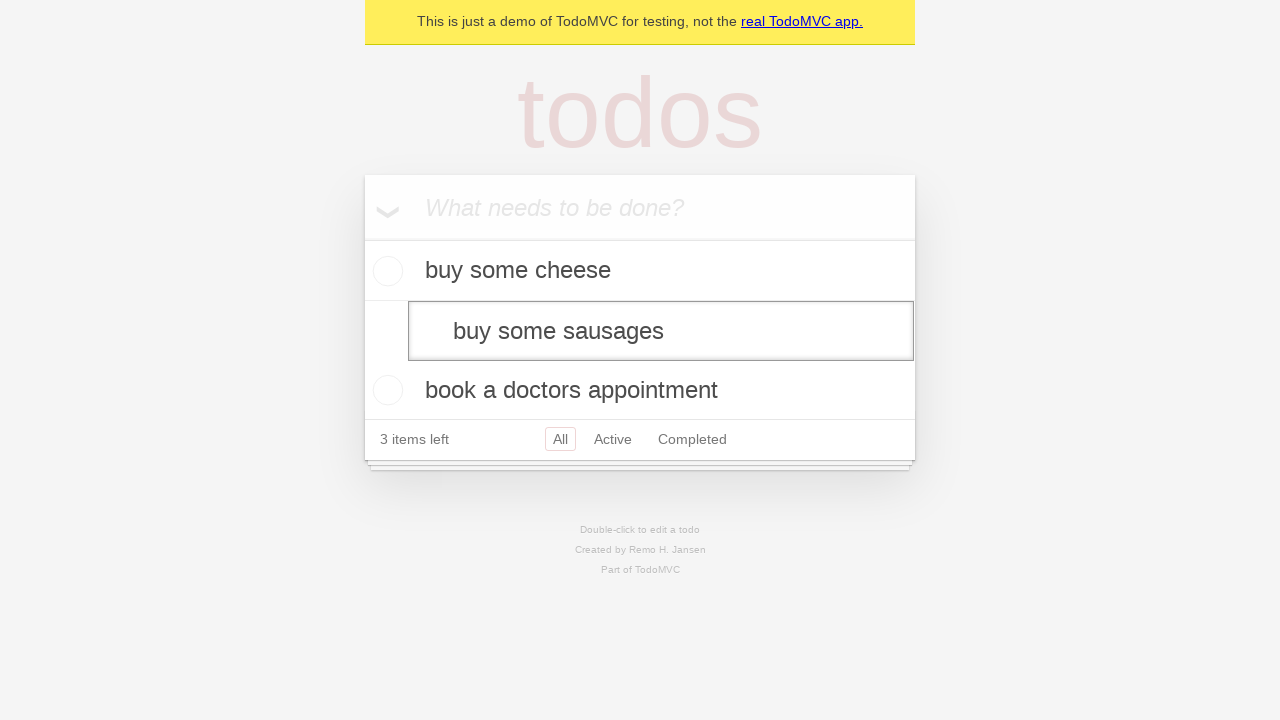

Pressed Enter to save edited todo with trimmed text on [data-testid='todo-item'] >> nth=1 >> internal:role=textbox[name="Edit"i]
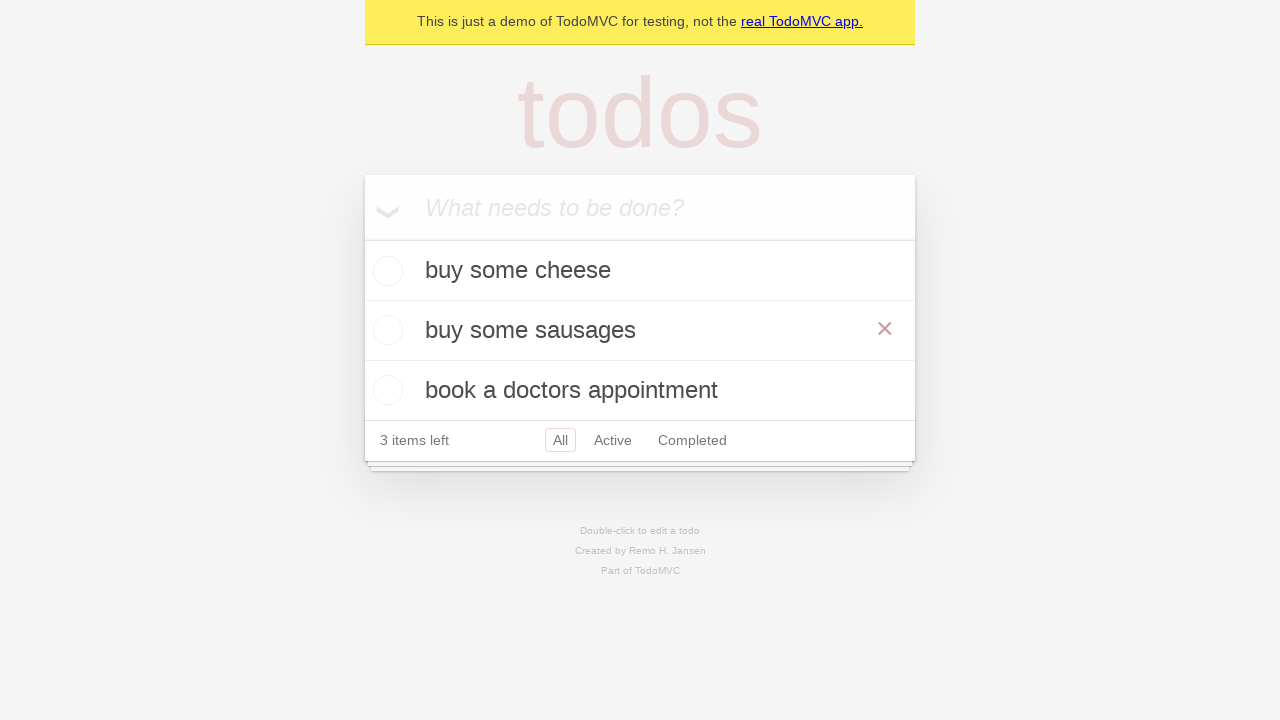

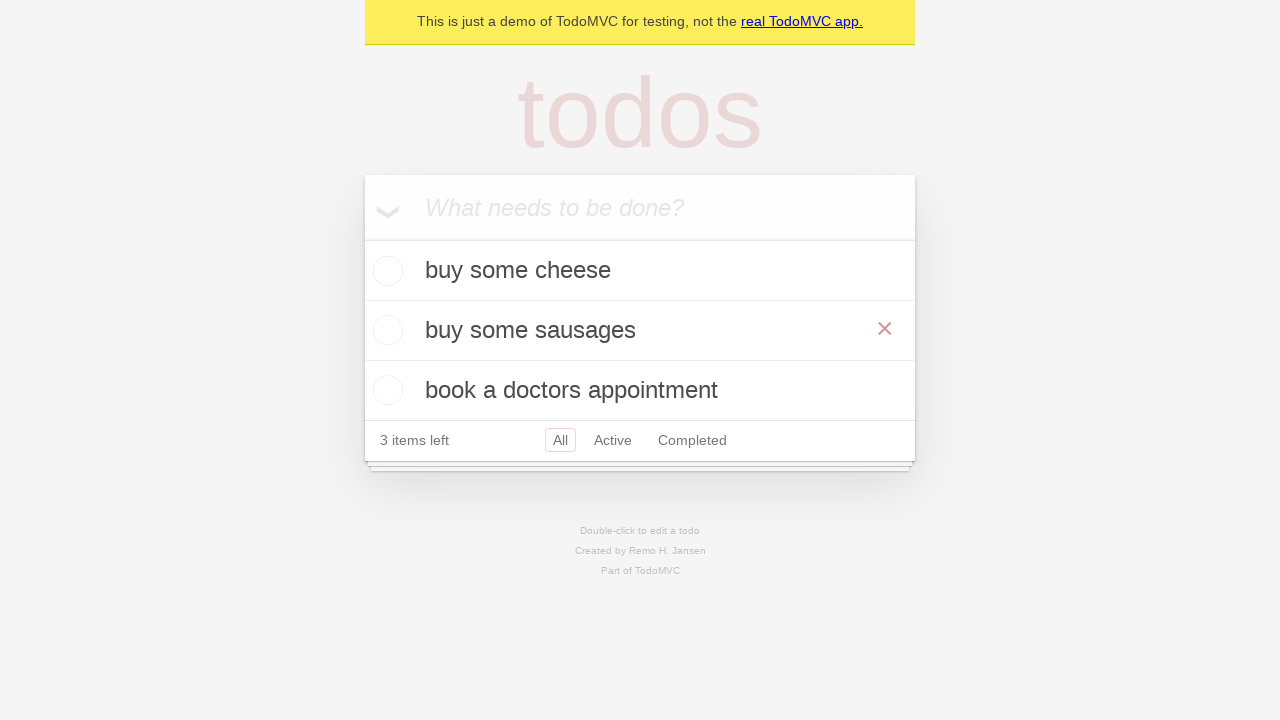